Navigates to Freshworks homepage and verifies that footer links are present and accessible

Starting URL: https://www.freshworks.com/

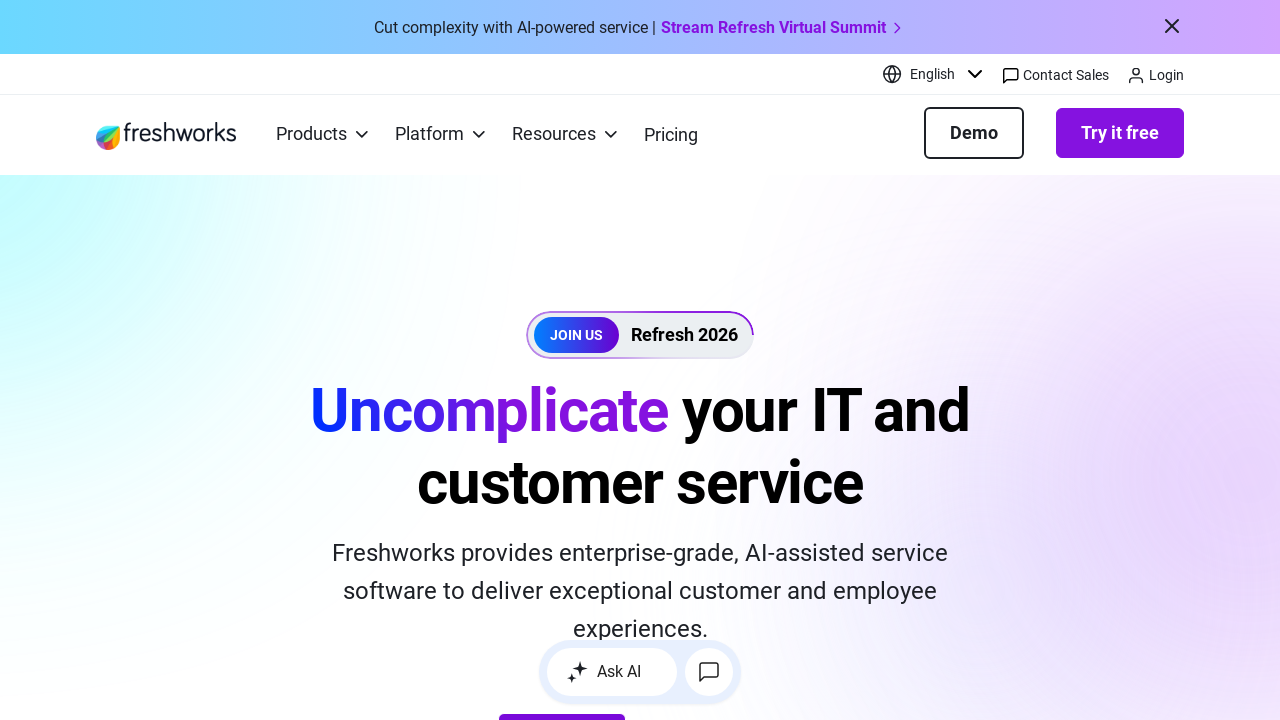

Navigated to Freshworks homepage
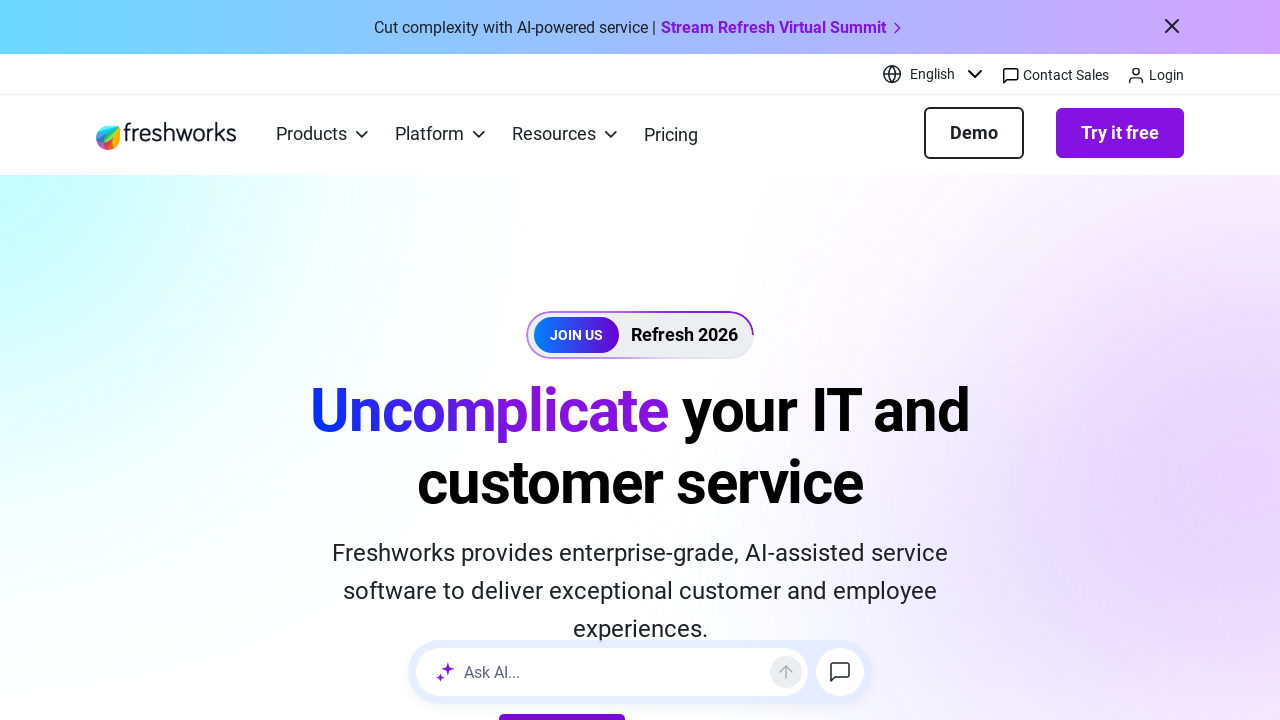

Located footer links on the page
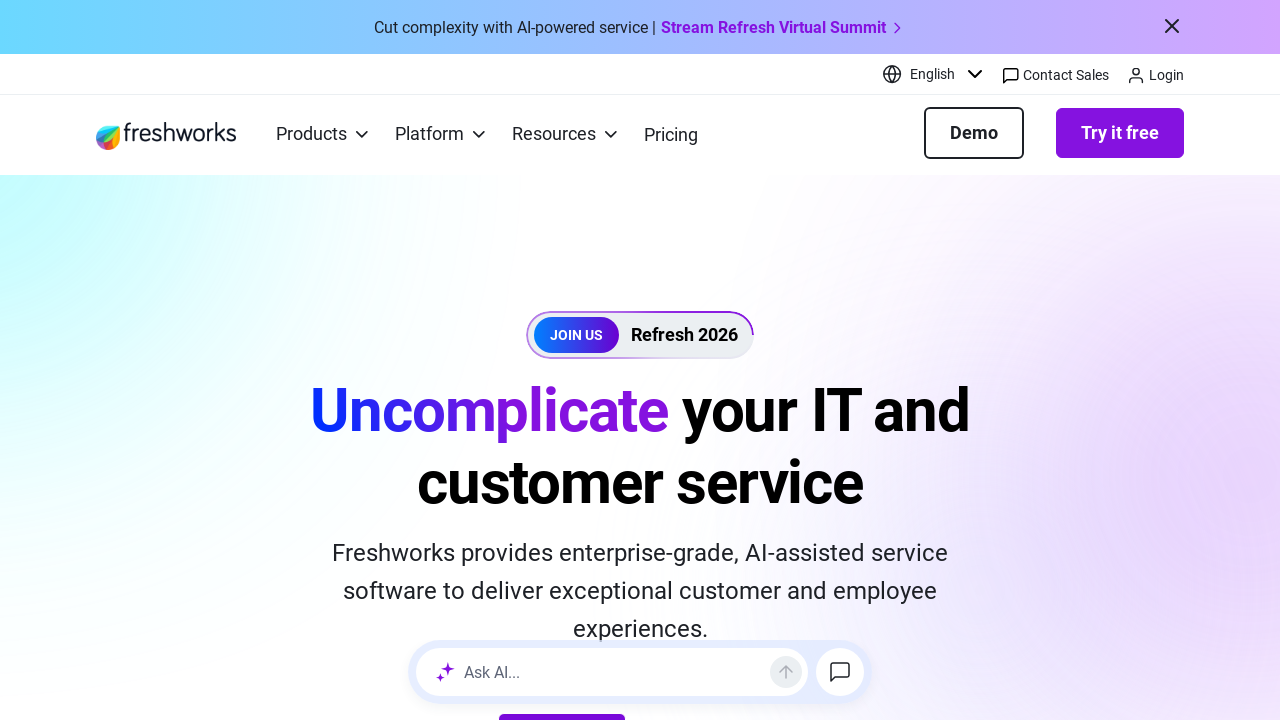

Verified that footer links are present and visible
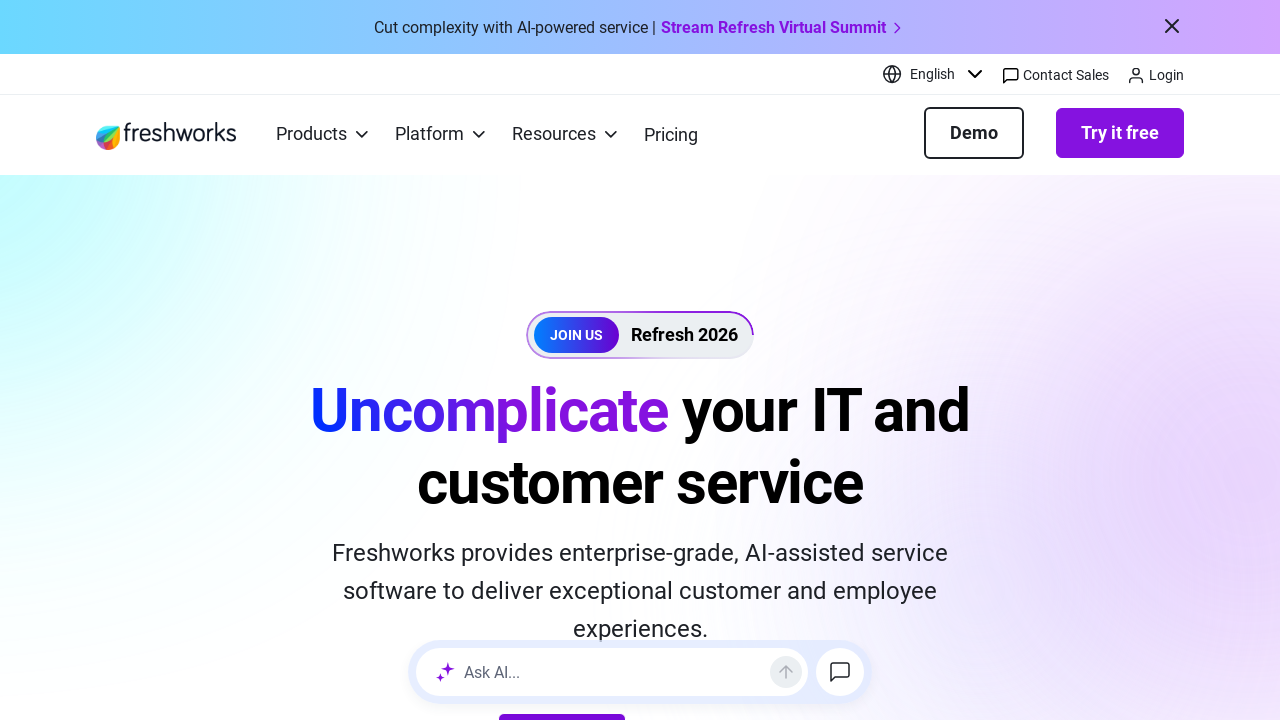

Retrieved footer links count: 40 links found
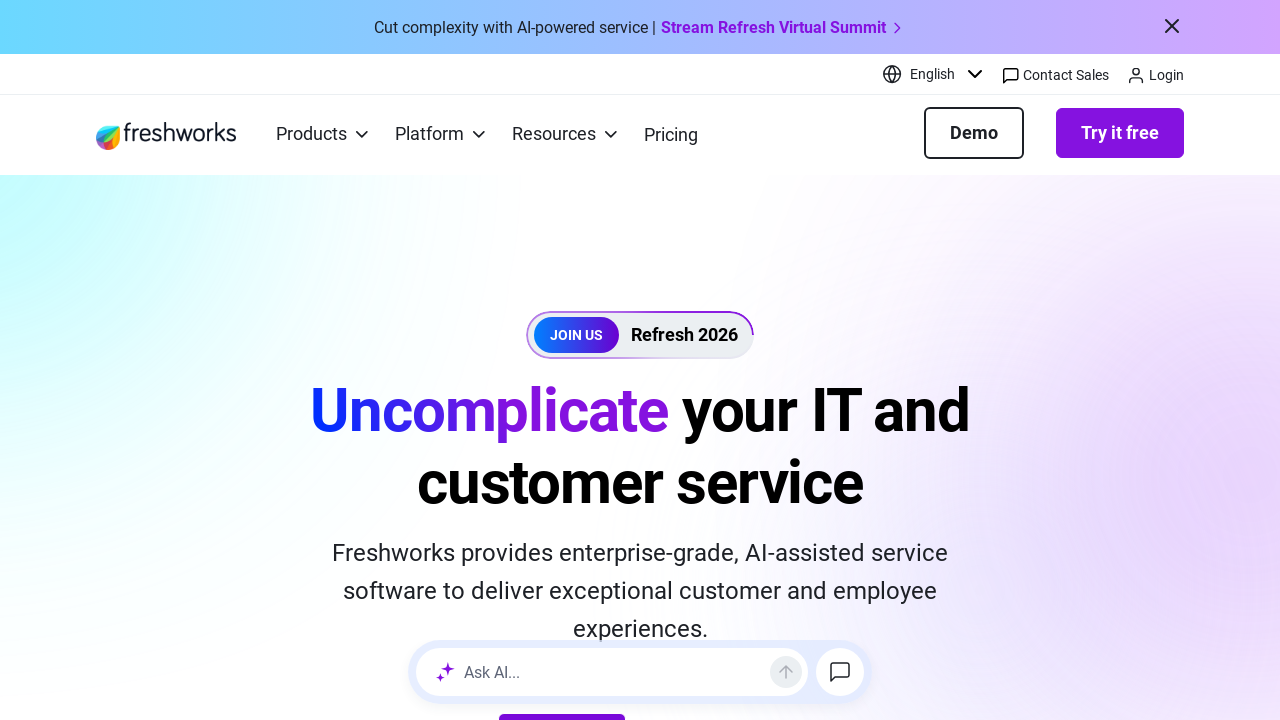

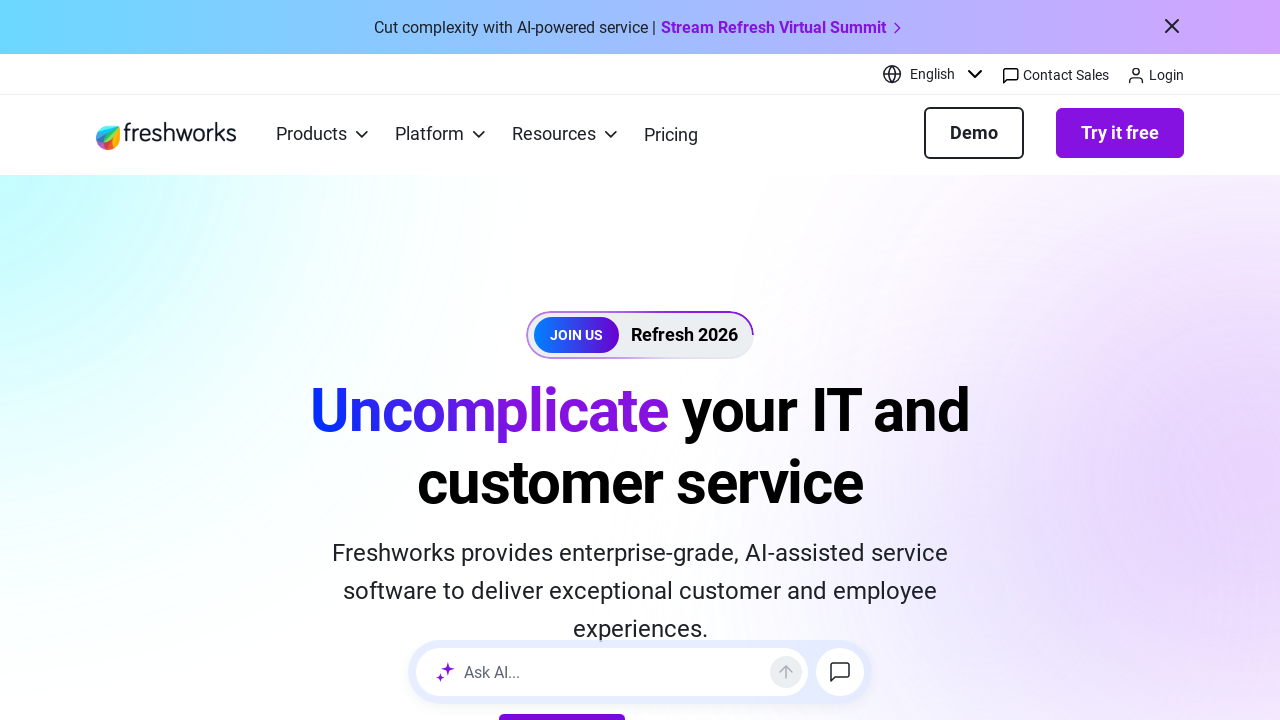